Tests login form validation with short password "Con" expecting validation error

Starting URL: https://elenarivero.github.io/examen/index.html

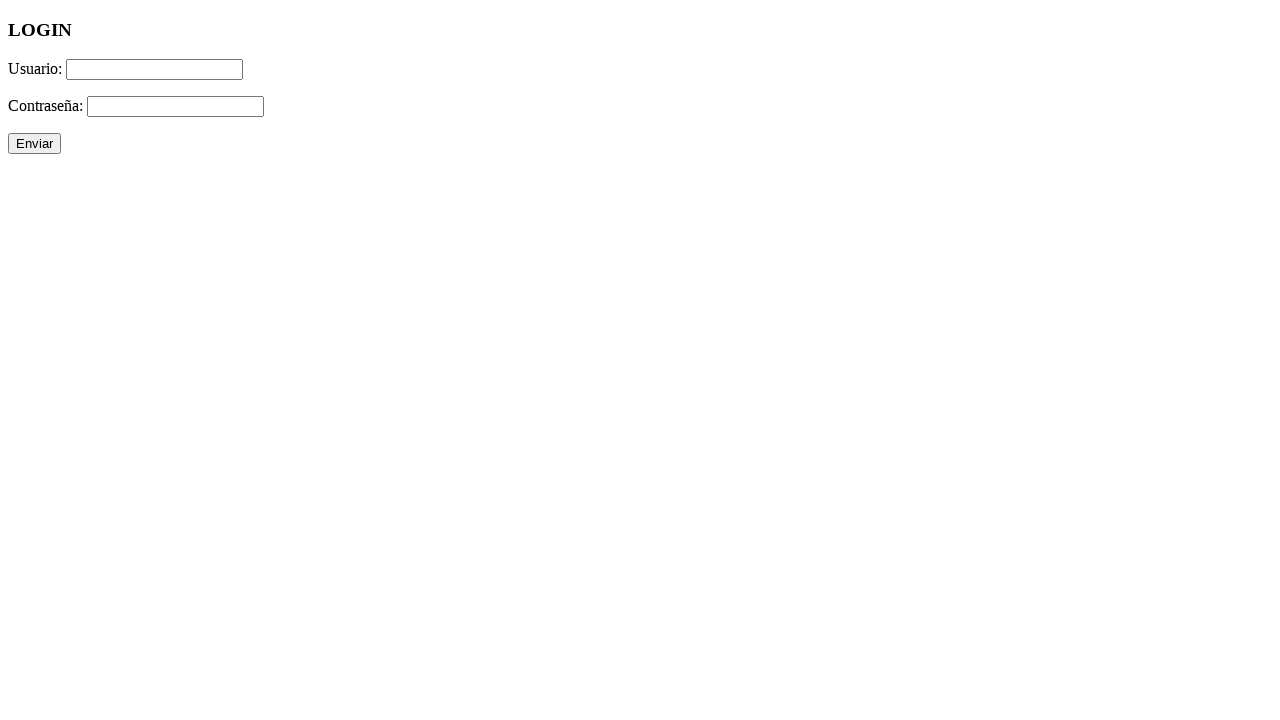

Filled username field with 'Ruben123' on #usuario
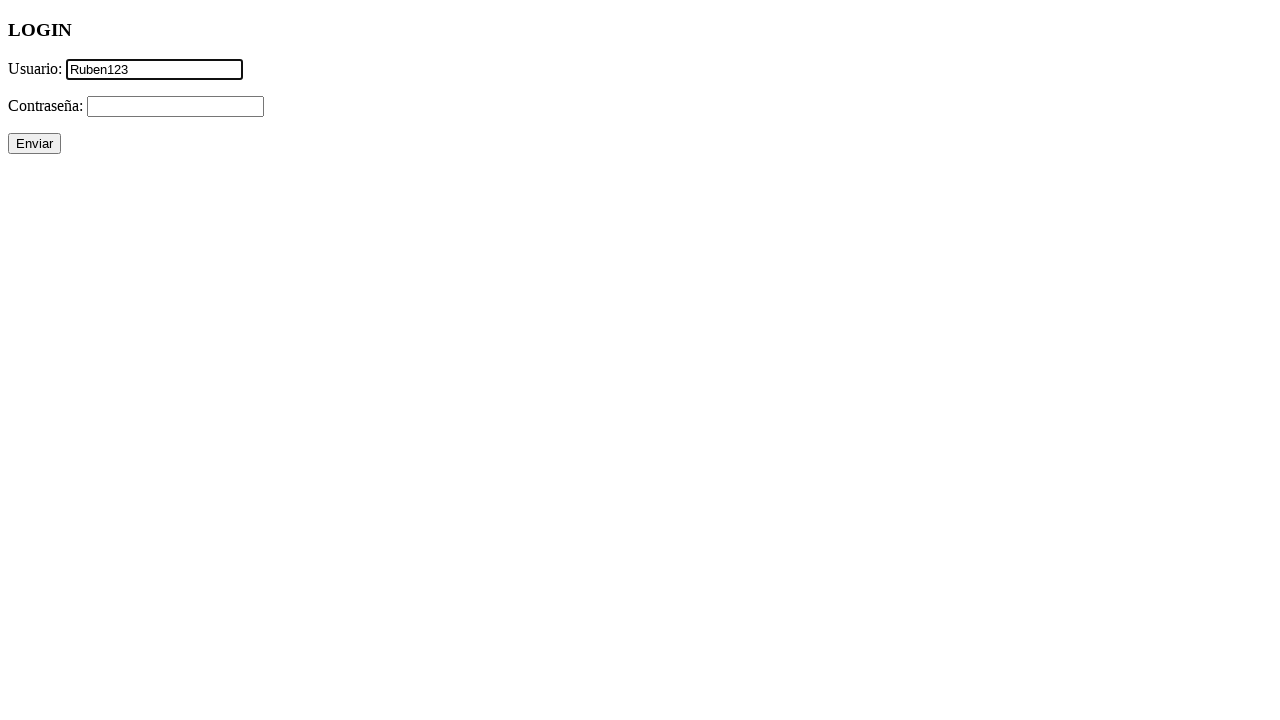

Filled password field with short password 'Con' on #password
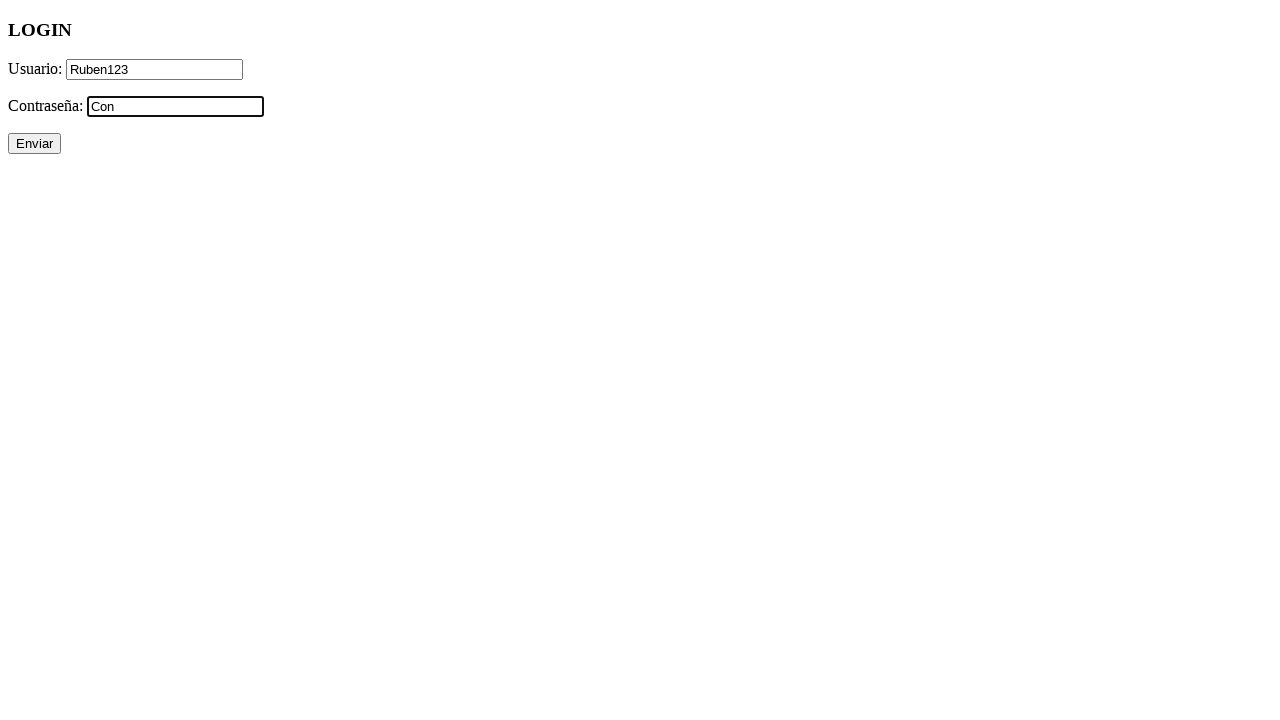

Clicked submit button to attempt login at (34, 144) on #enviar
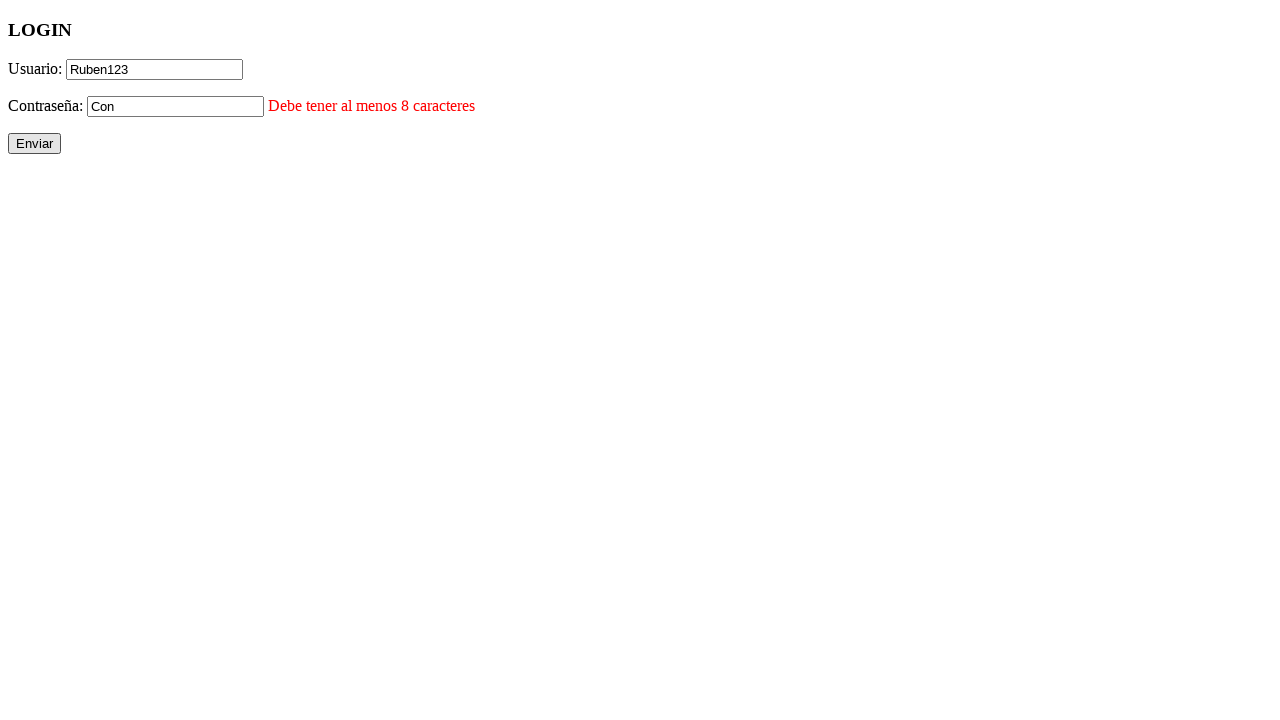

Password validation error message appeared as expected
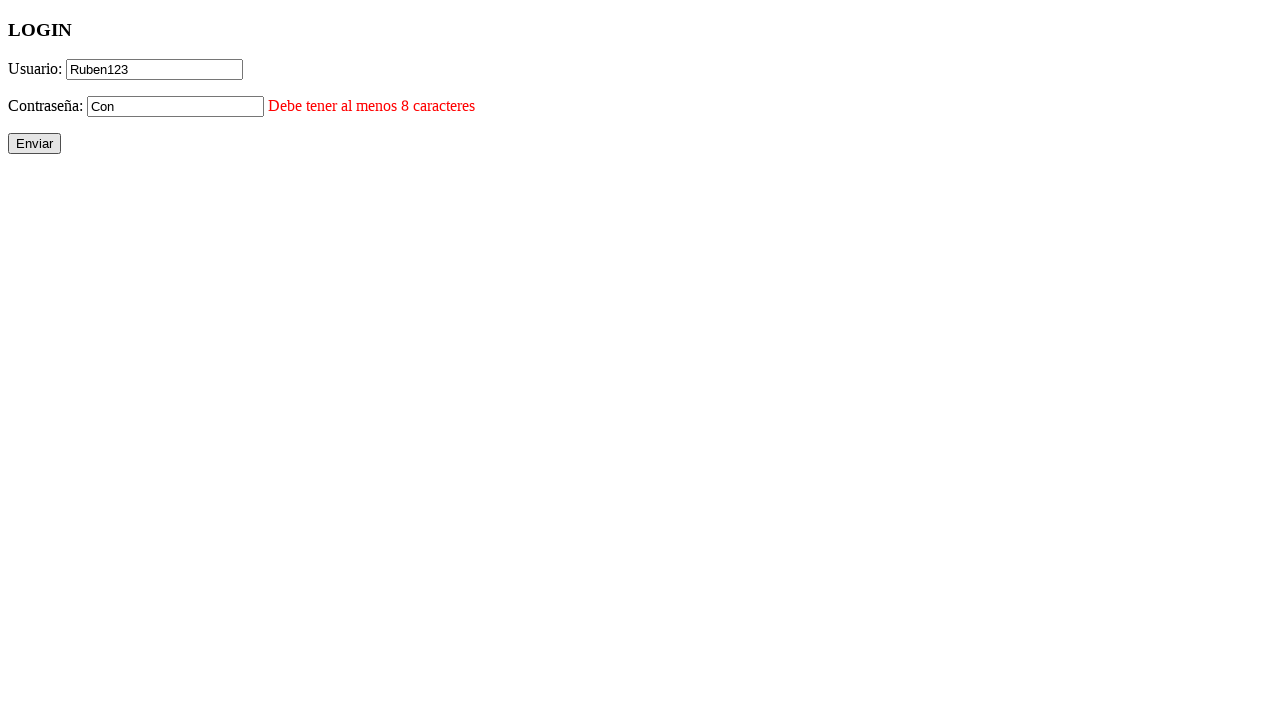

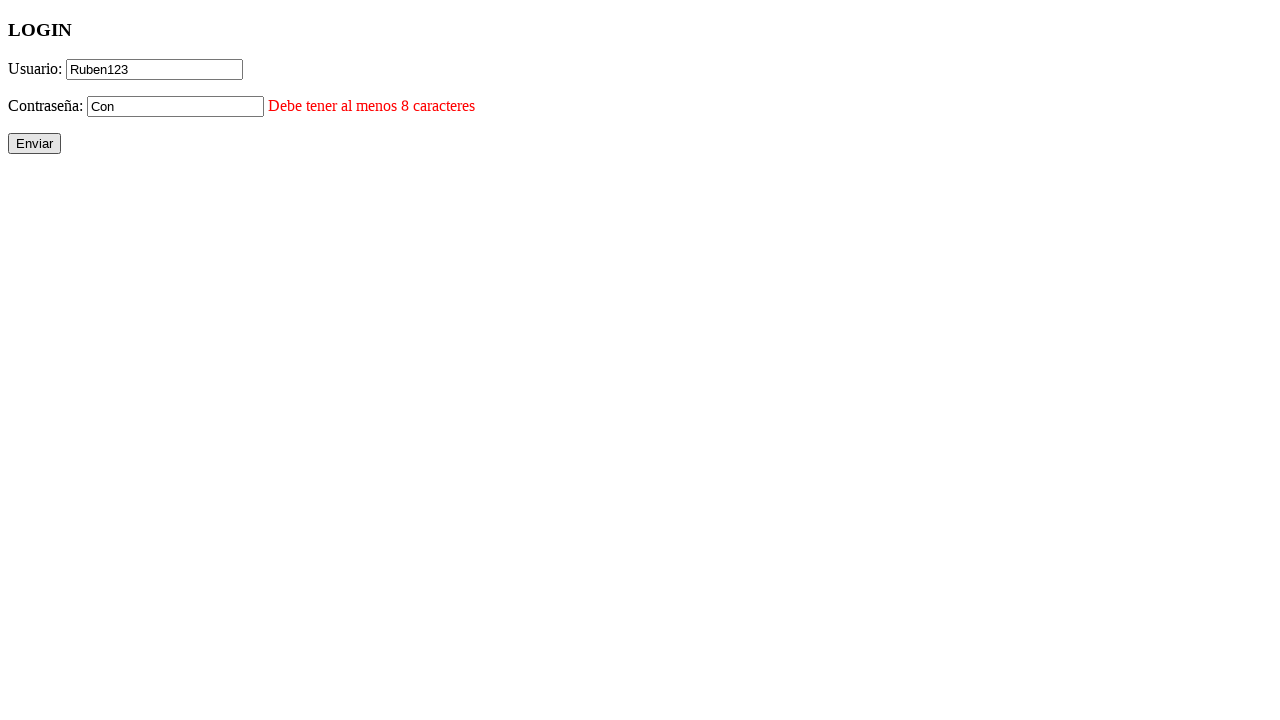